Tests automation practice page by clicking a checkbox, selecting a dropdown option, and interacting with a table to verify product data is displayed.

Starting URL: https://rahulshettyacademy.com/AutomationPractice/

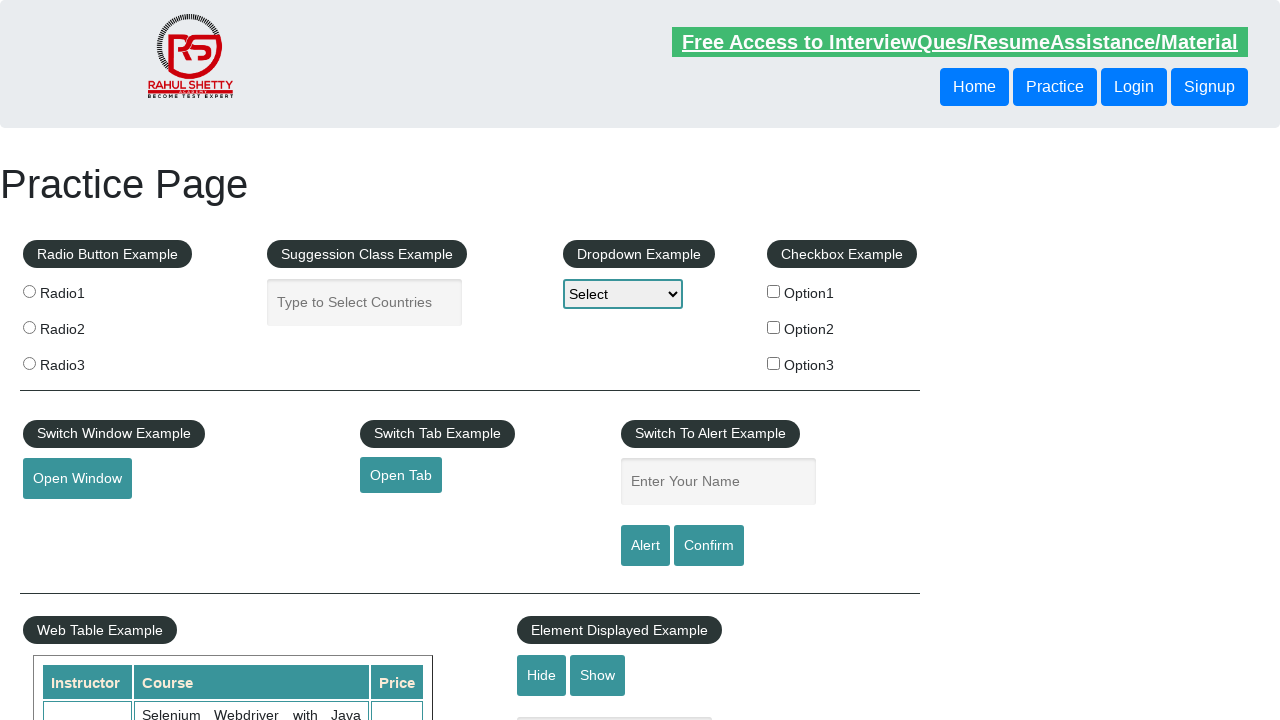

Clicked the first checkbox option at (774, 291) on input#checkBoxOption1
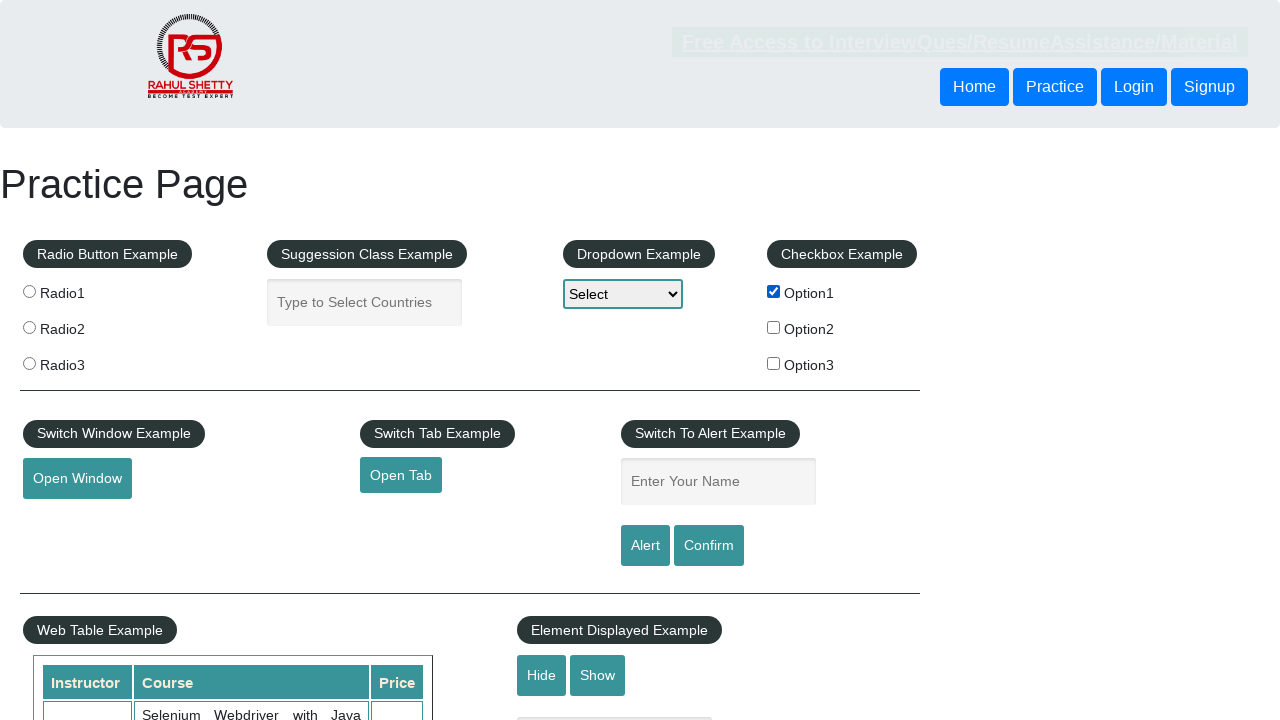

Selected 'option1' from the dropdown menu on #dropdown-class-example
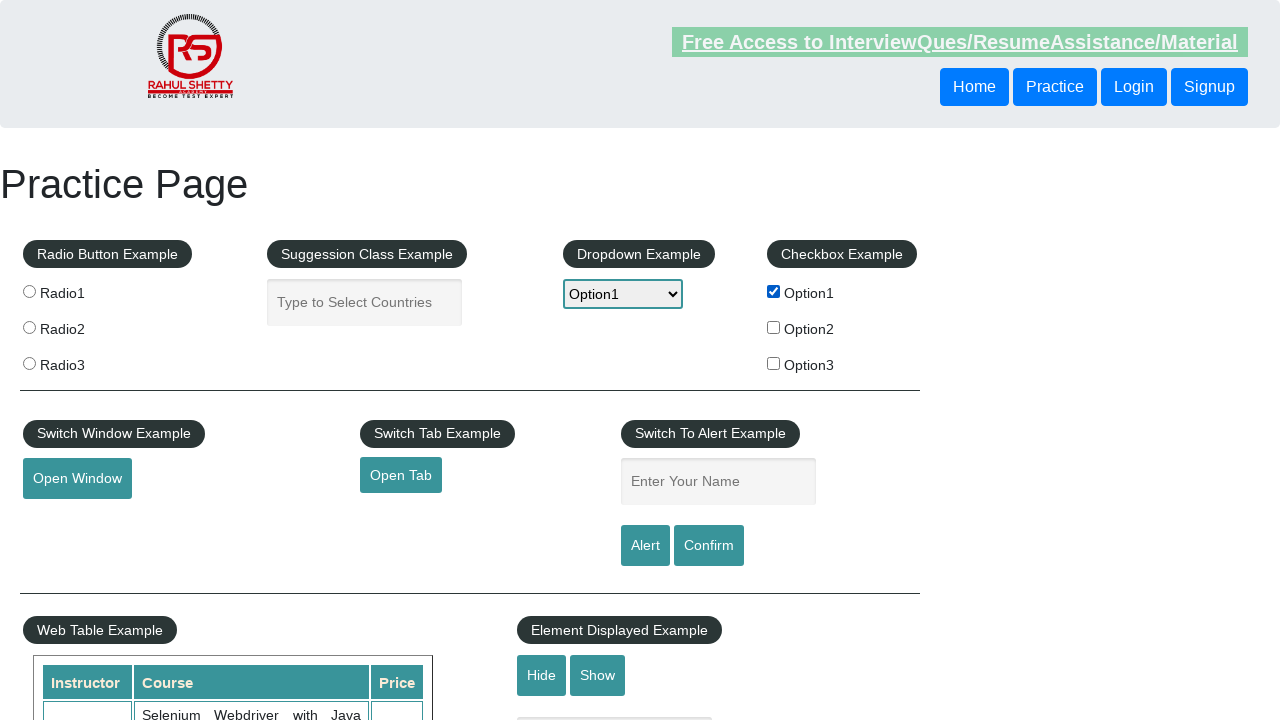

Product table loaded and became visible
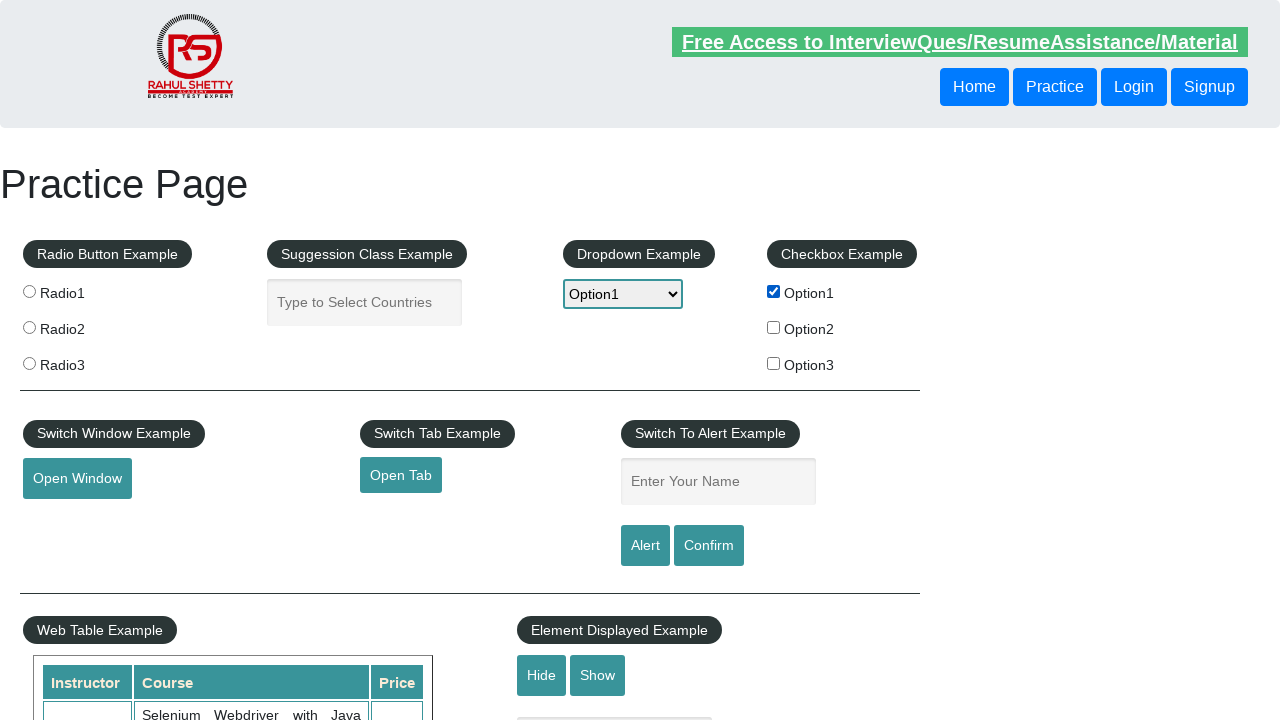

Located product table rows
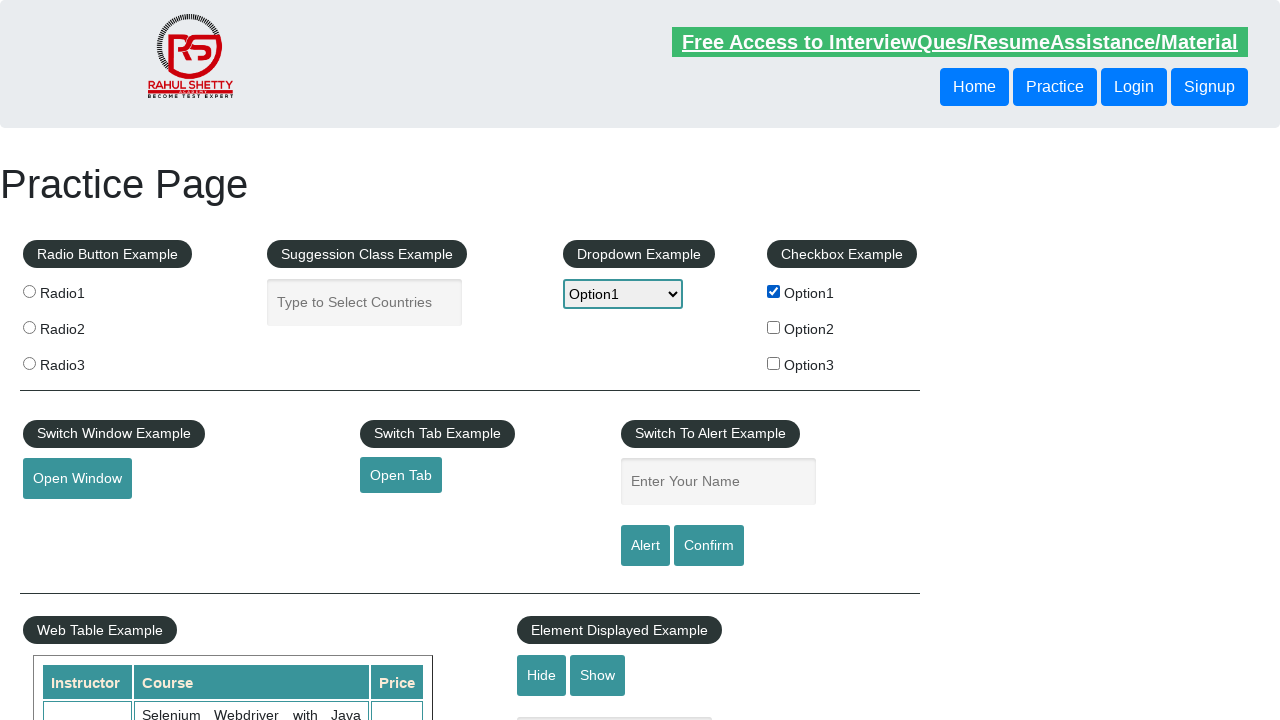

First table row became visible and ready
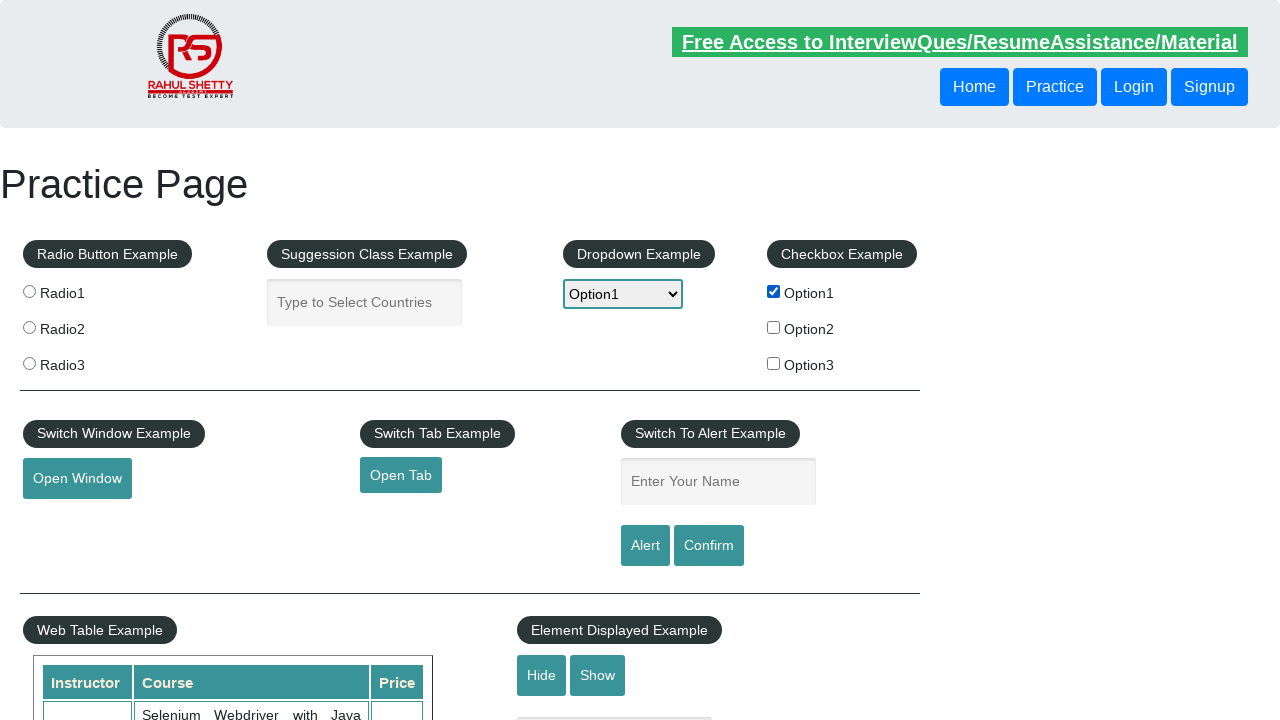

Clicked on the first cell of the first product table row at (565, 361) on xpath=//table[@id='product']/tbody/tr[1]/td[1]
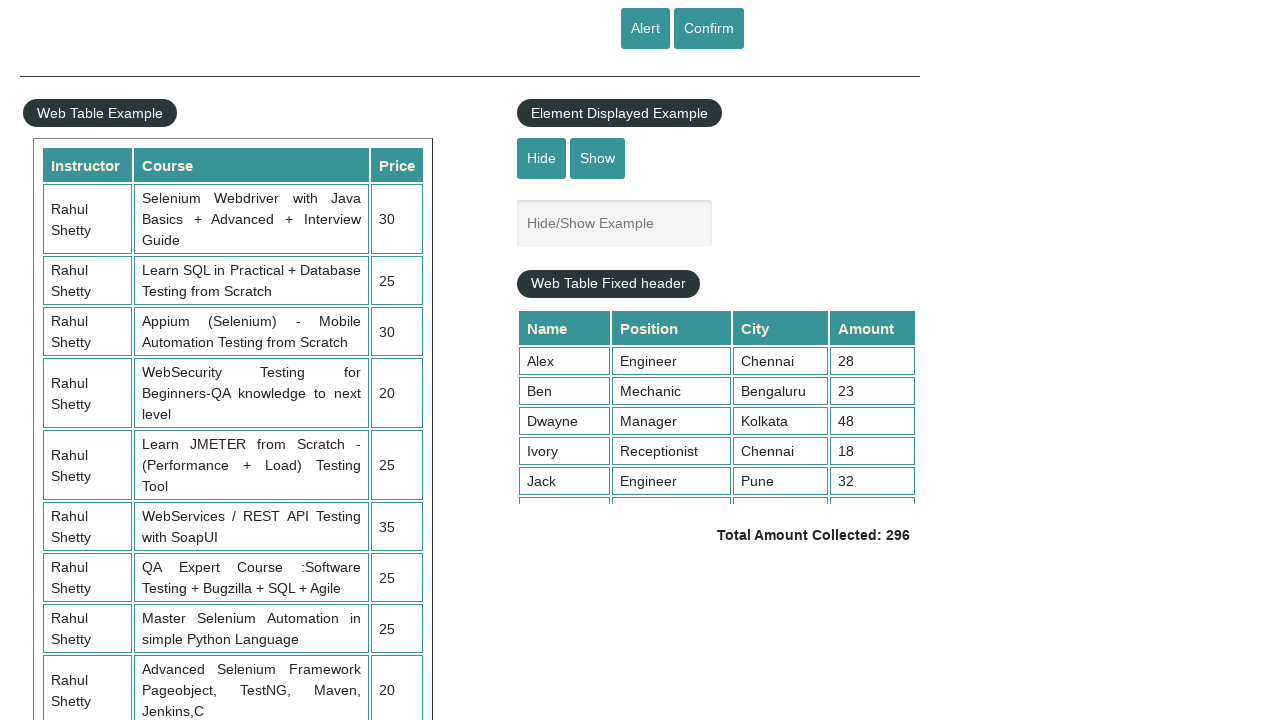

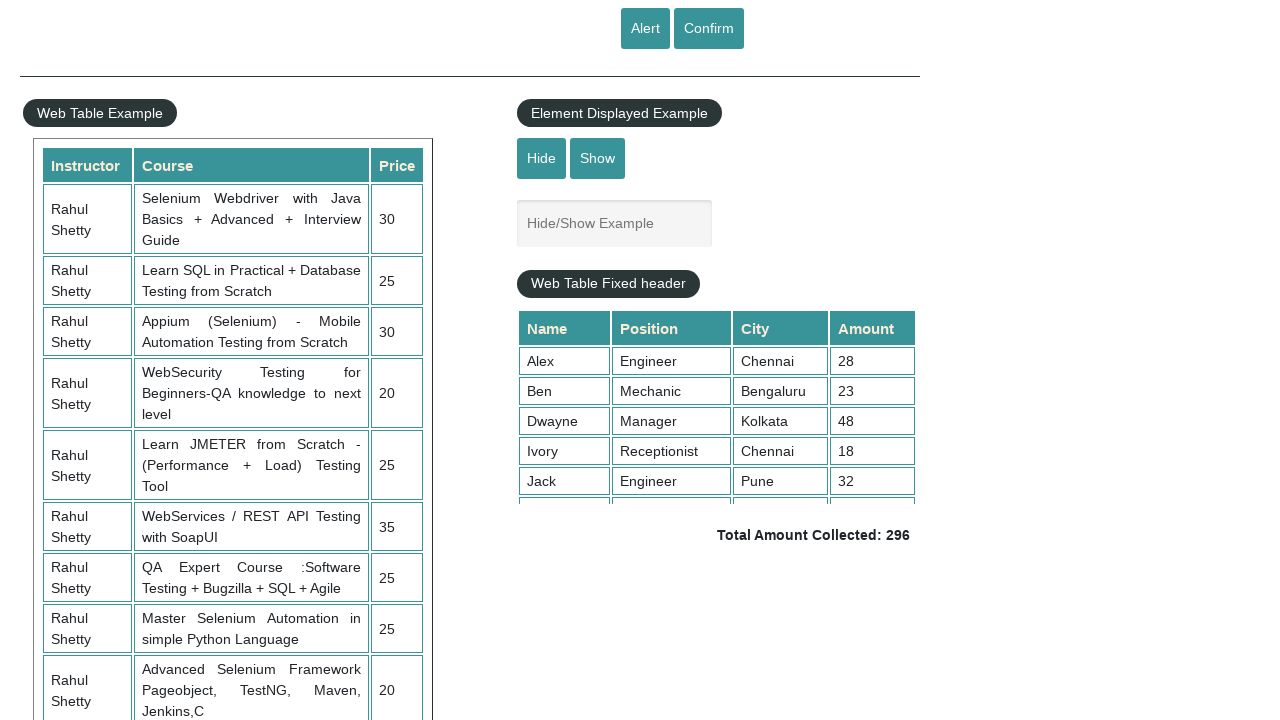